Tests the ability to retrieve text content from a webpage element by navigating to a test blog page and getting the text of an element with id "pah"

Starting URL: http://omayo.blogspot.com/

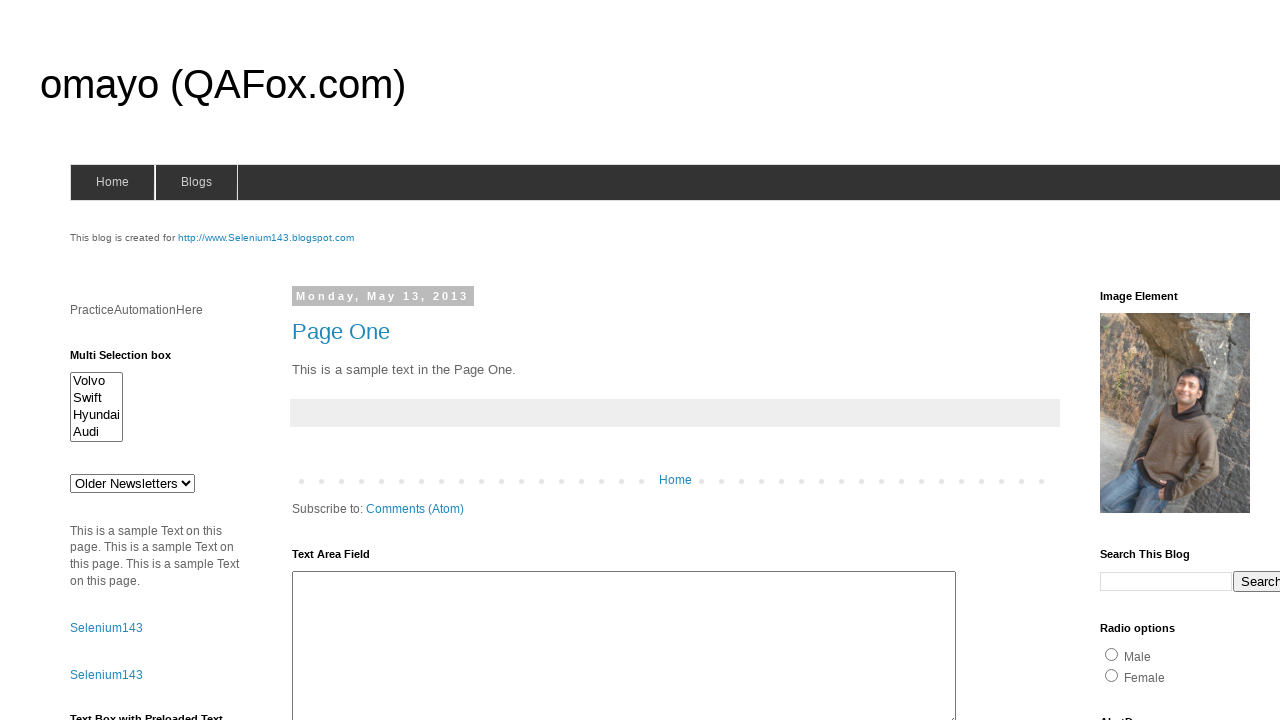

Navigated to test blog page at http://omayo.blogspot.com/
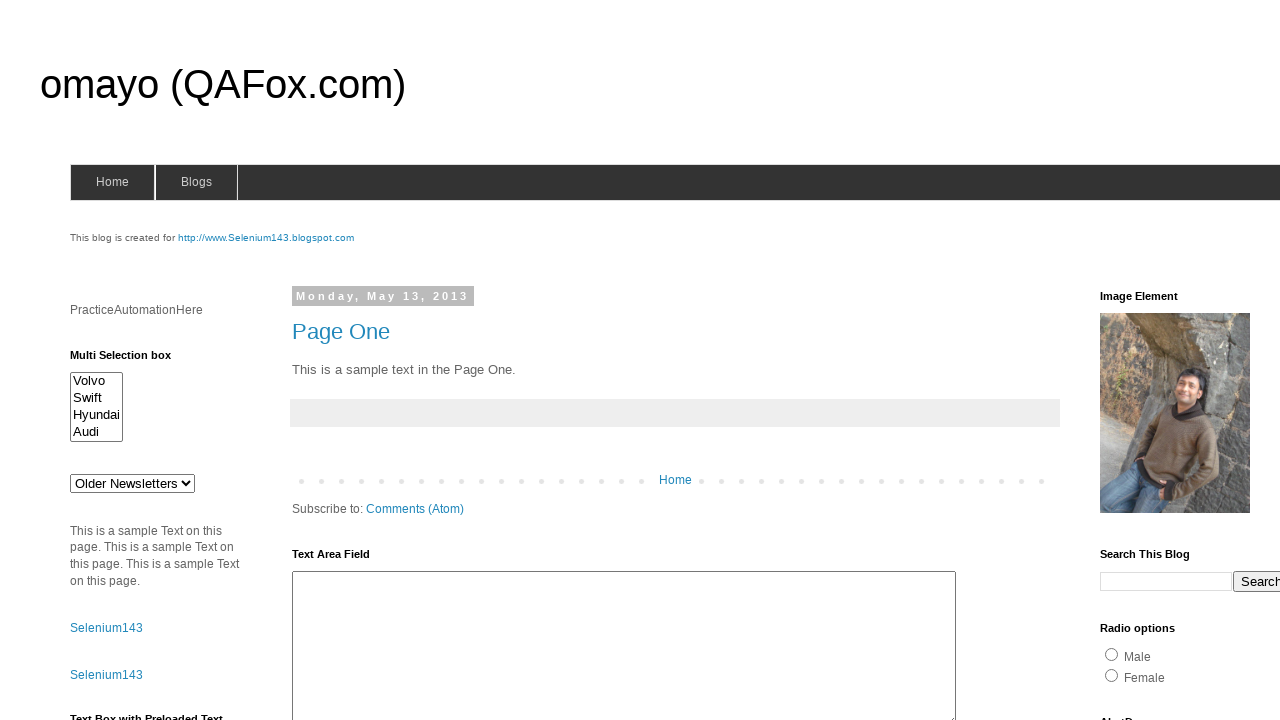

Waited for element with id 'pah' to be present in DOM
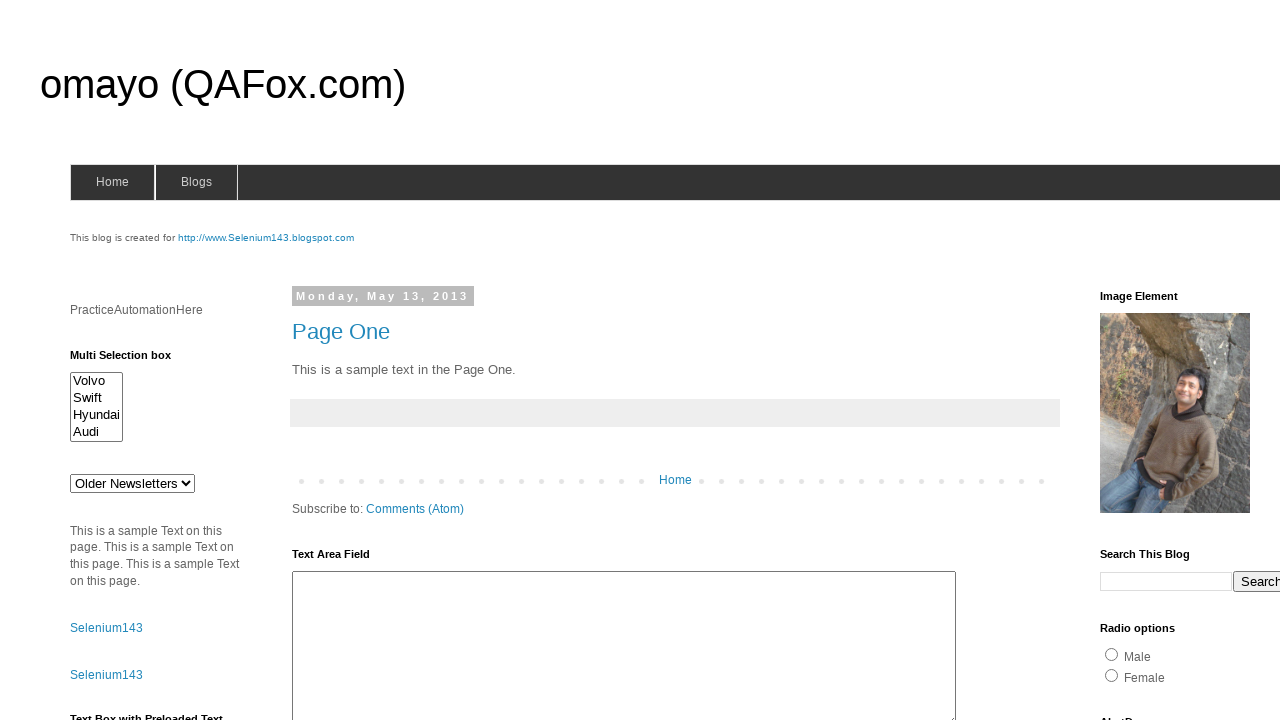

Retrieved text content from element with id 'pah': 'PracticeAutomationHere'
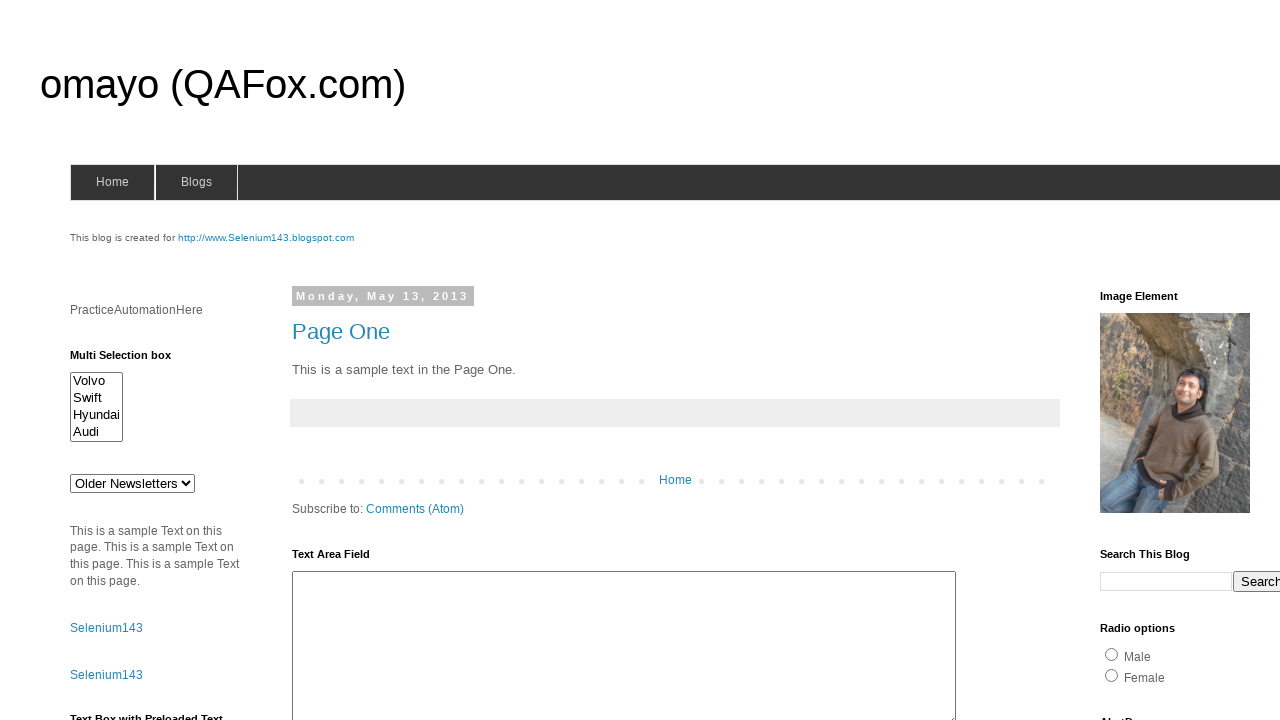

Printed retrieved text content: 'PracticeAutomationHere'
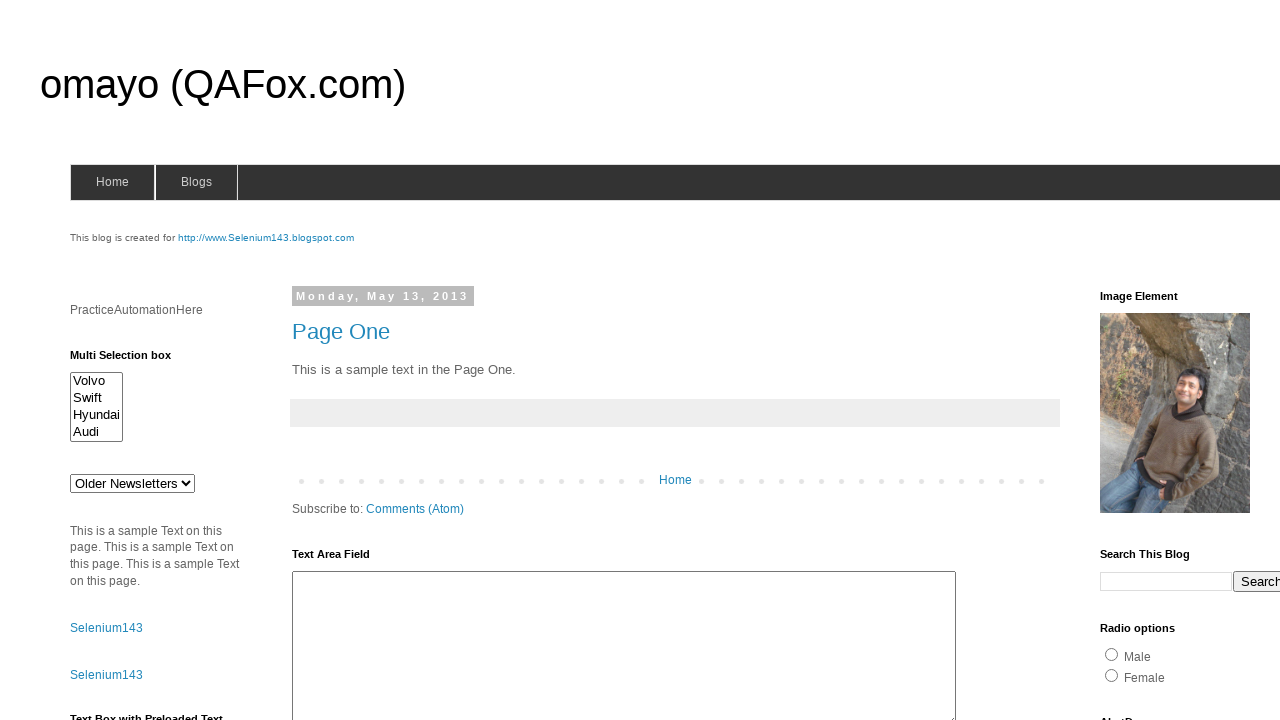

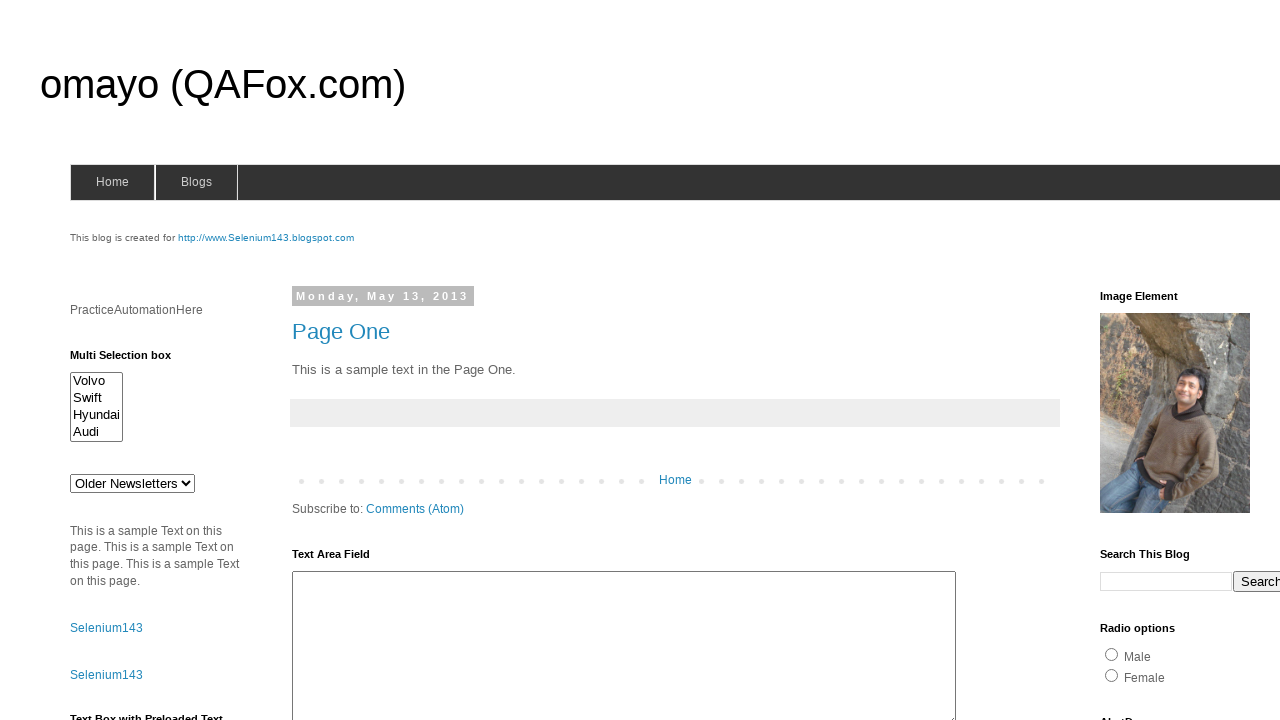